Tests login form validation by submitting with blank credentials and verifying the appropriate error message is displayed

Starting URL: http://saucedemo.com

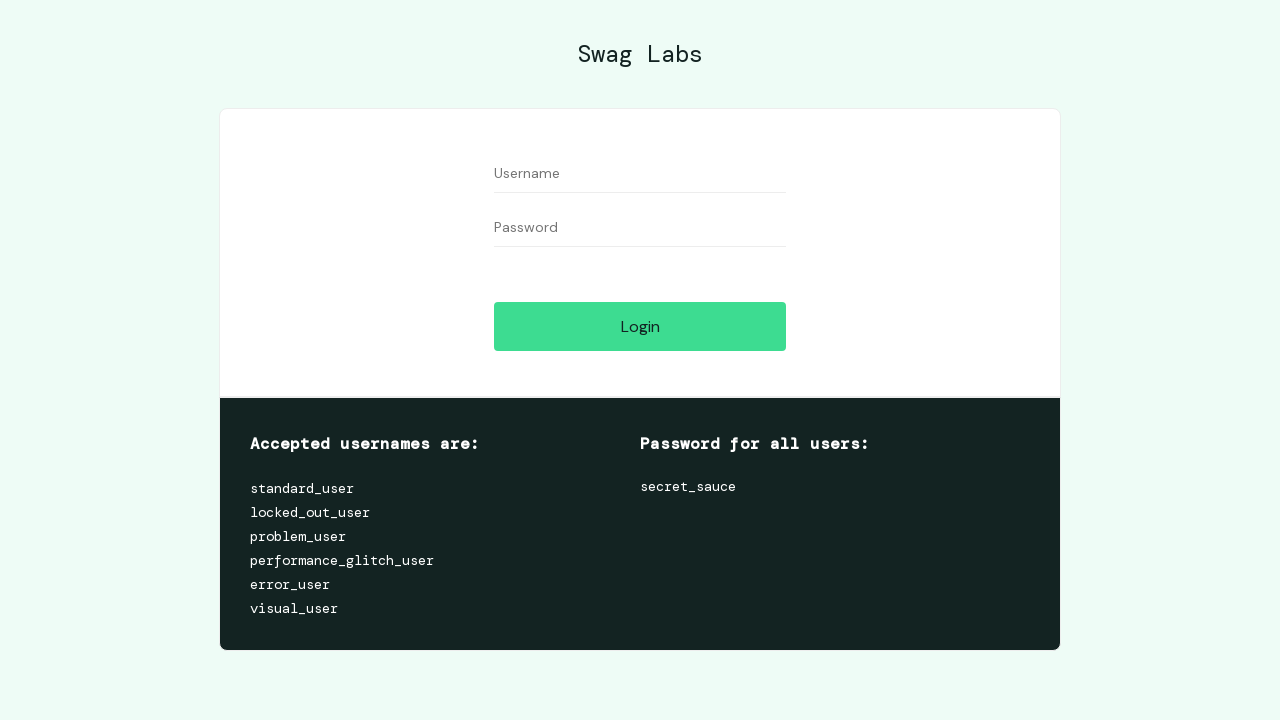

Cleared the username field on #user-name
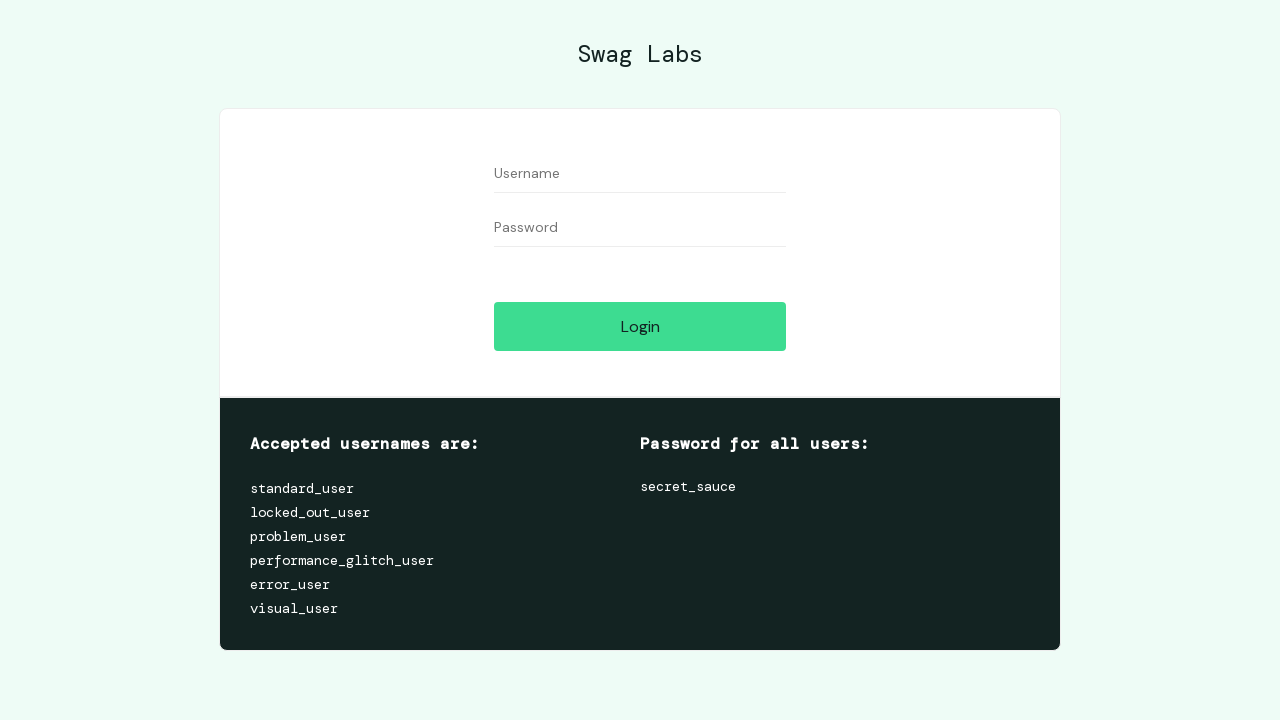

Cleared the password field on #password
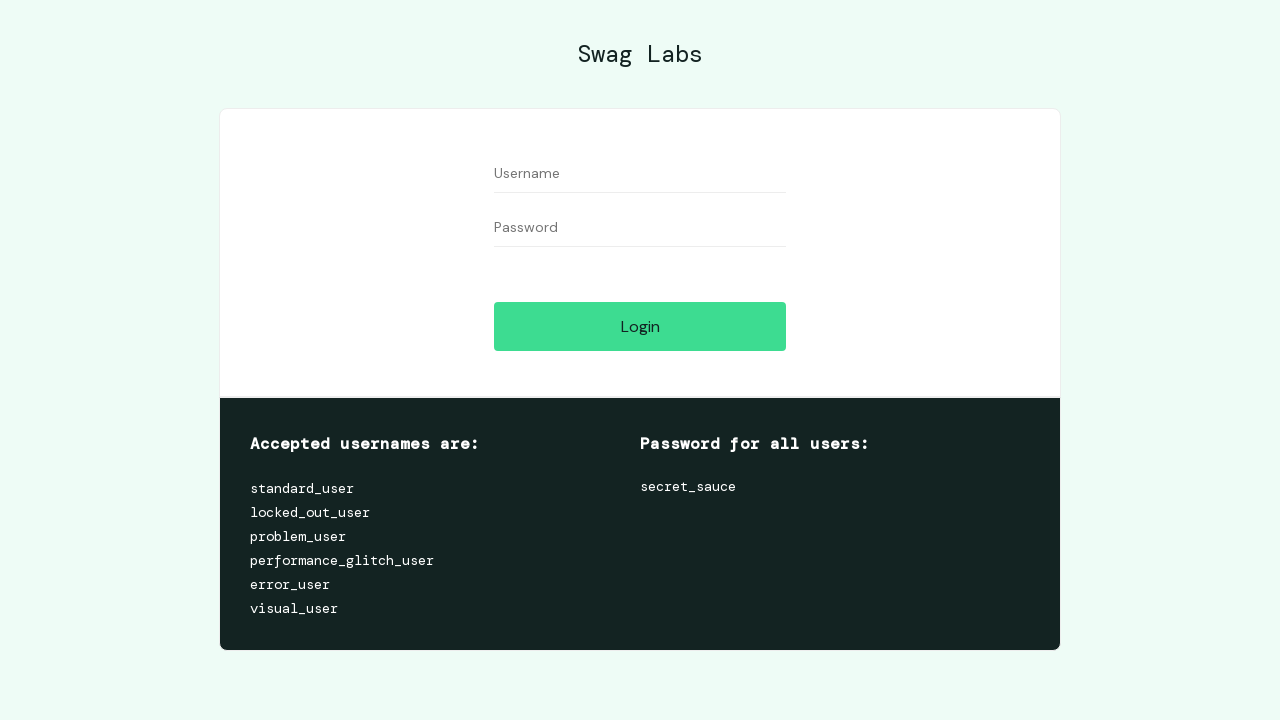

Clicked the login button with blank credentials at (640, 326) on #login-button
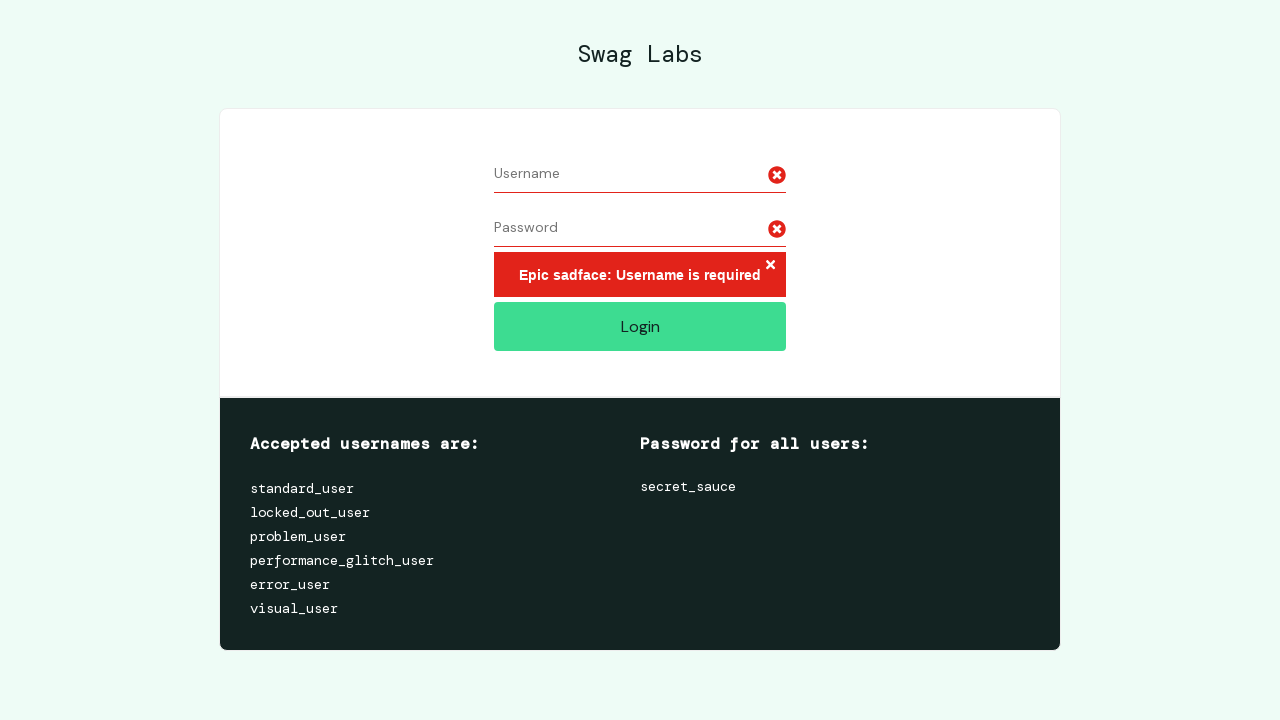

Error message appeared as expected
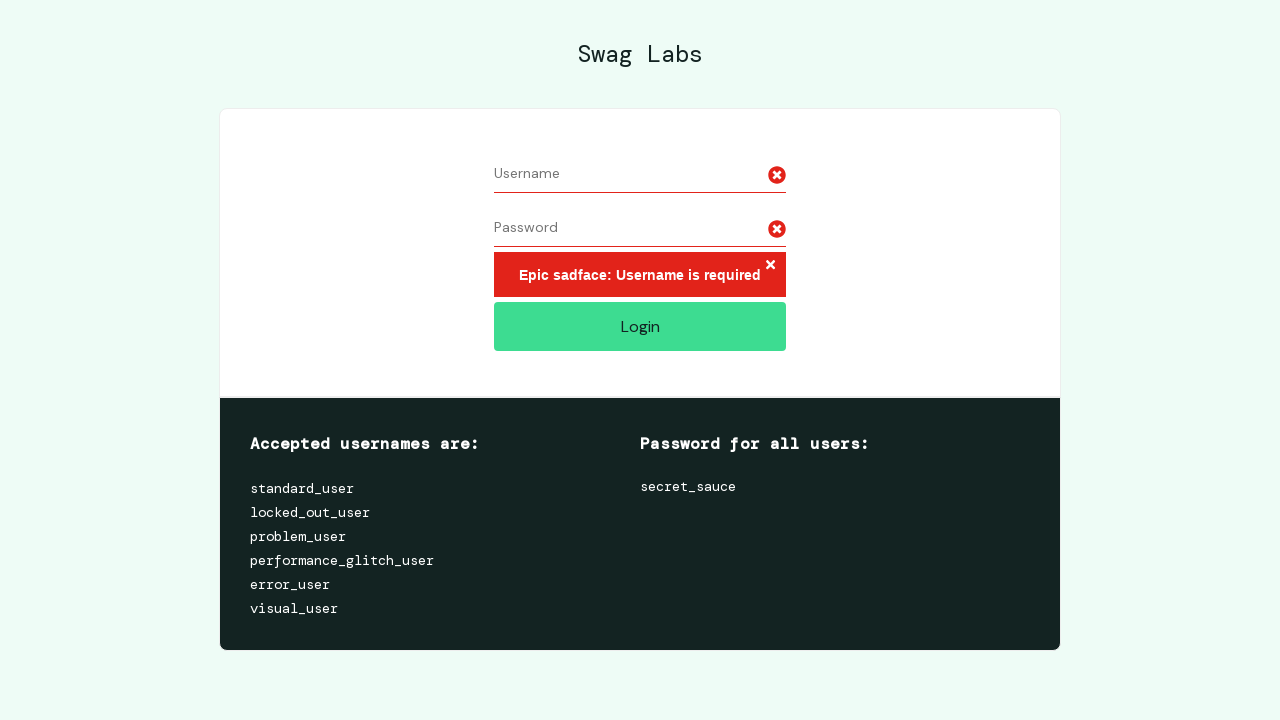

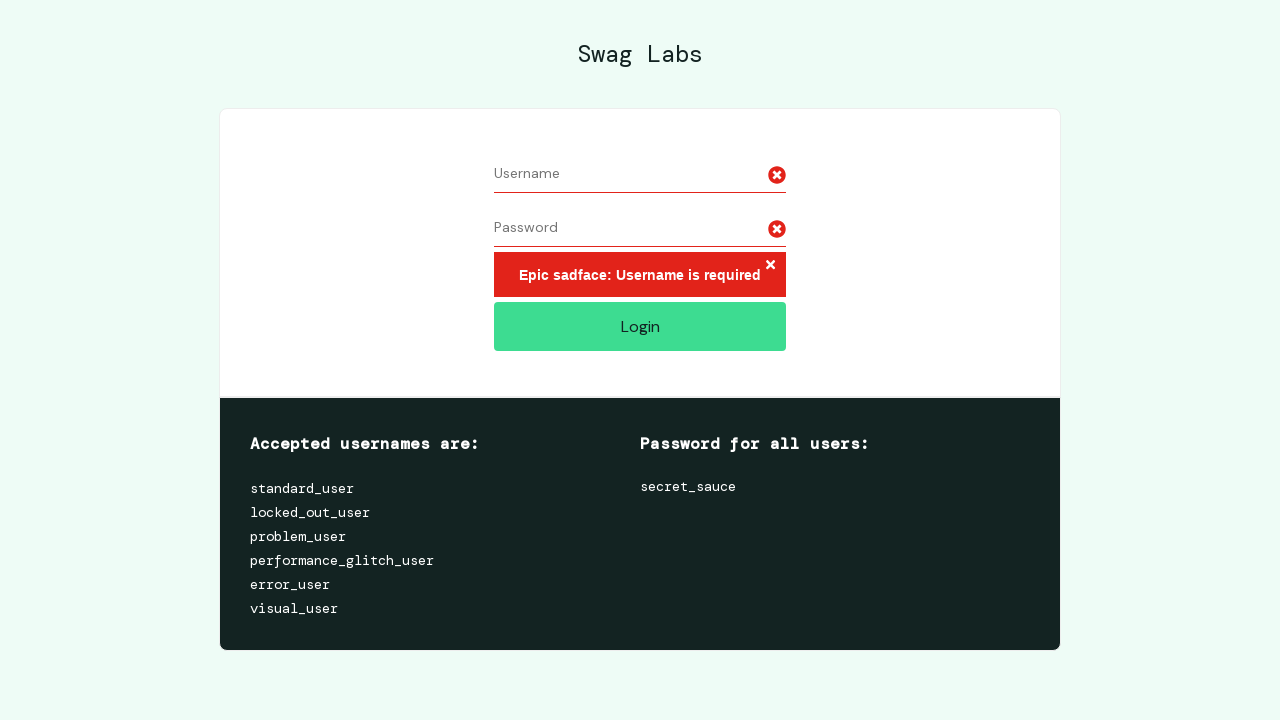